Navigates to CBC News website and verifies the page loads successfully

Starting URL: http://www.cbcnews.ca

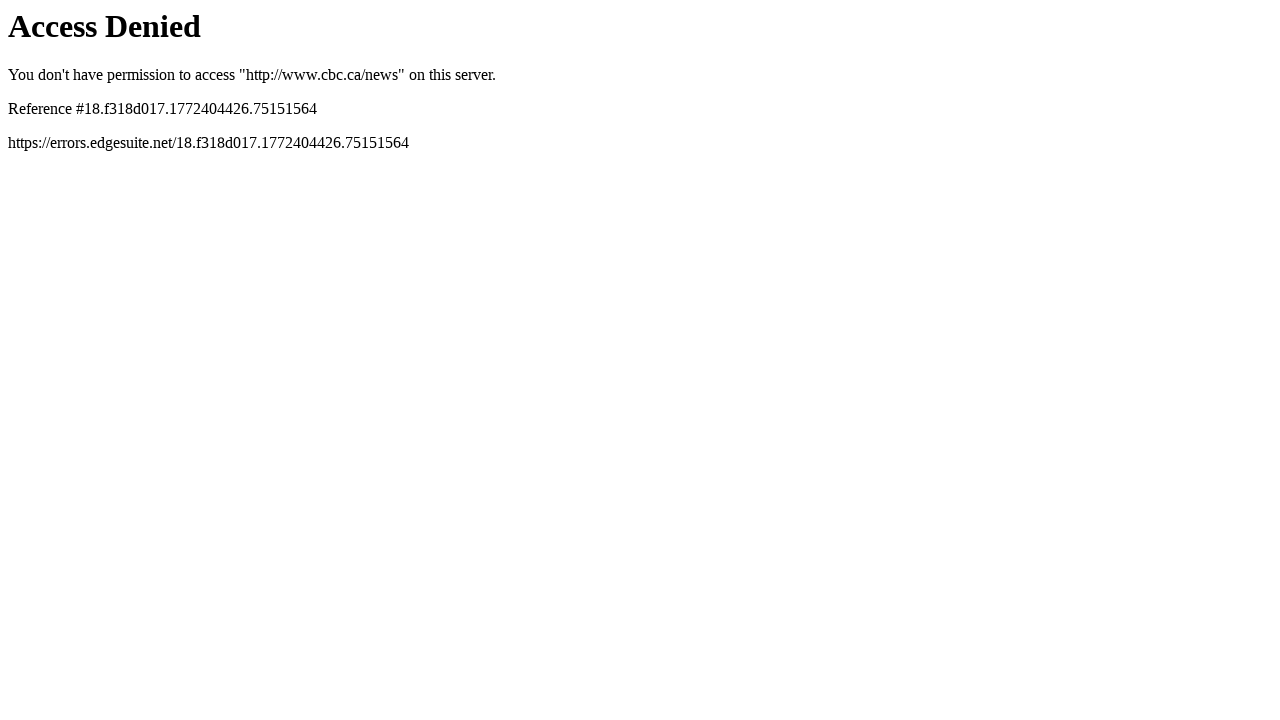

Navigated to CBC News website at http://www.cbcnews.ca
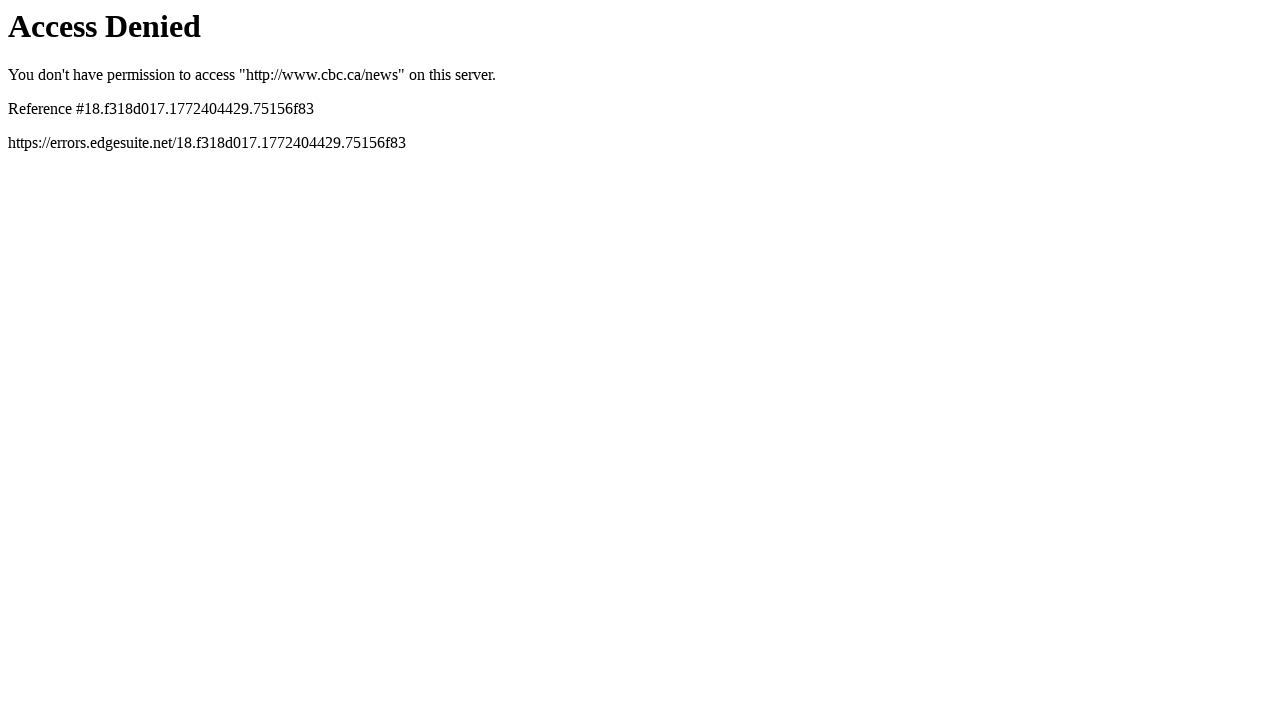

Page DOM content fully loaded
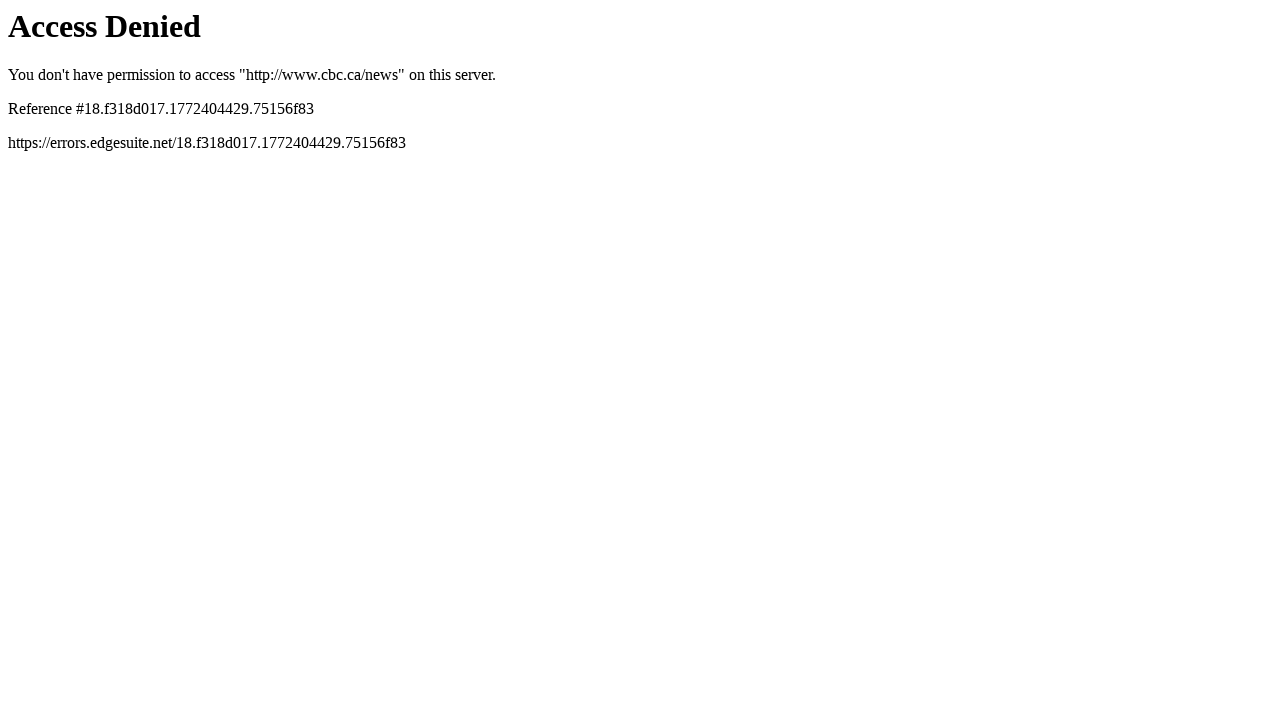

Verified page has a title, confirming successful load
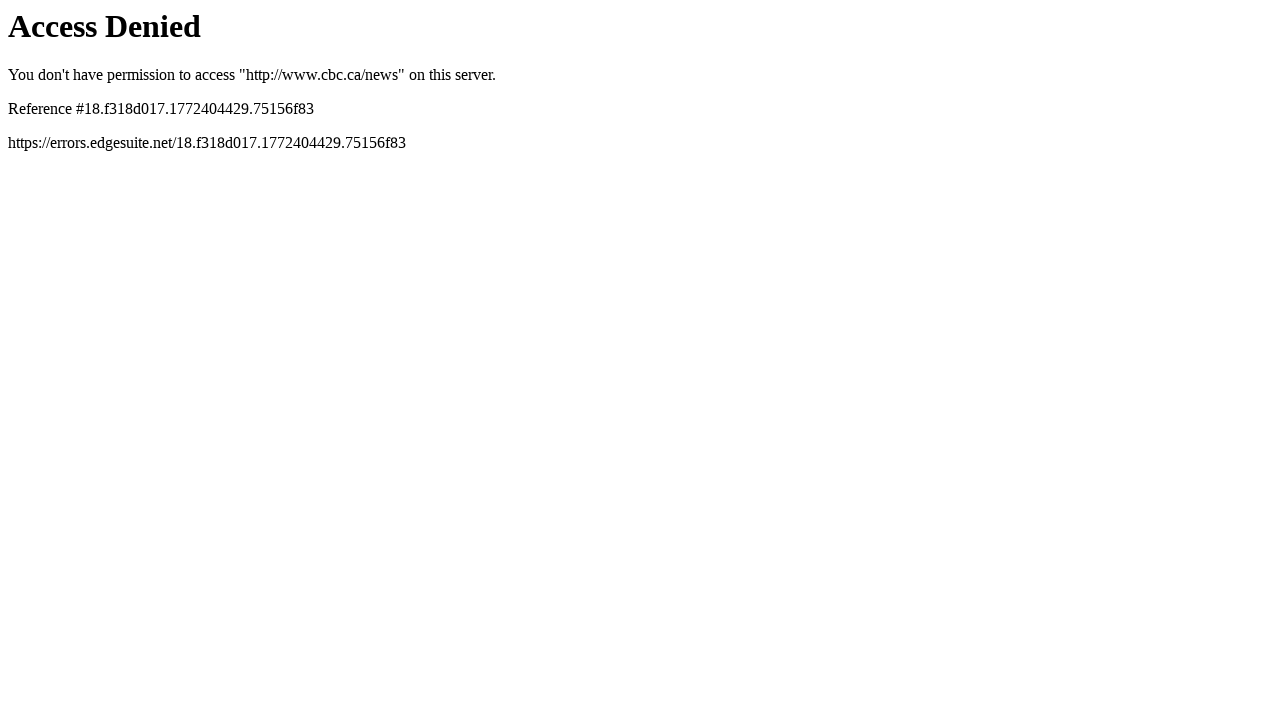

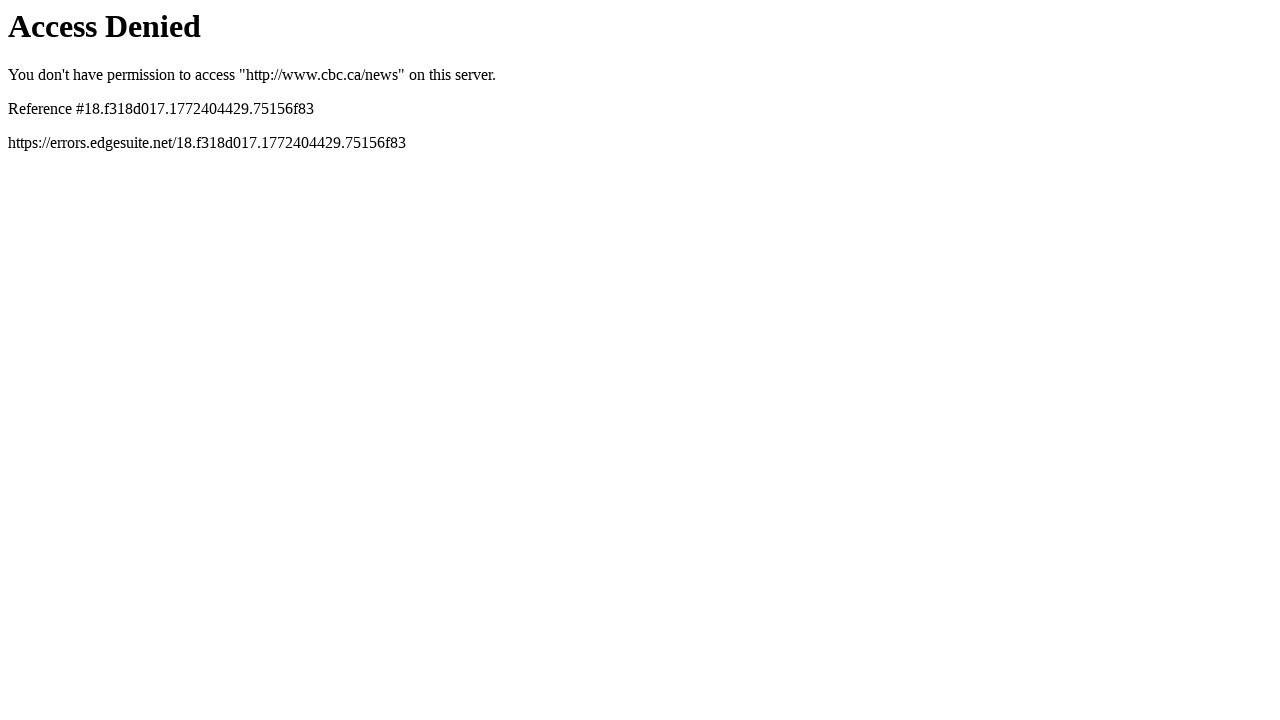